Tests table filtering functionality by searching for "Rice" and verifying that filtered results contain the search term

Starting URL: https://rahulshettyacademy.com/seleniumPractise/#/offers

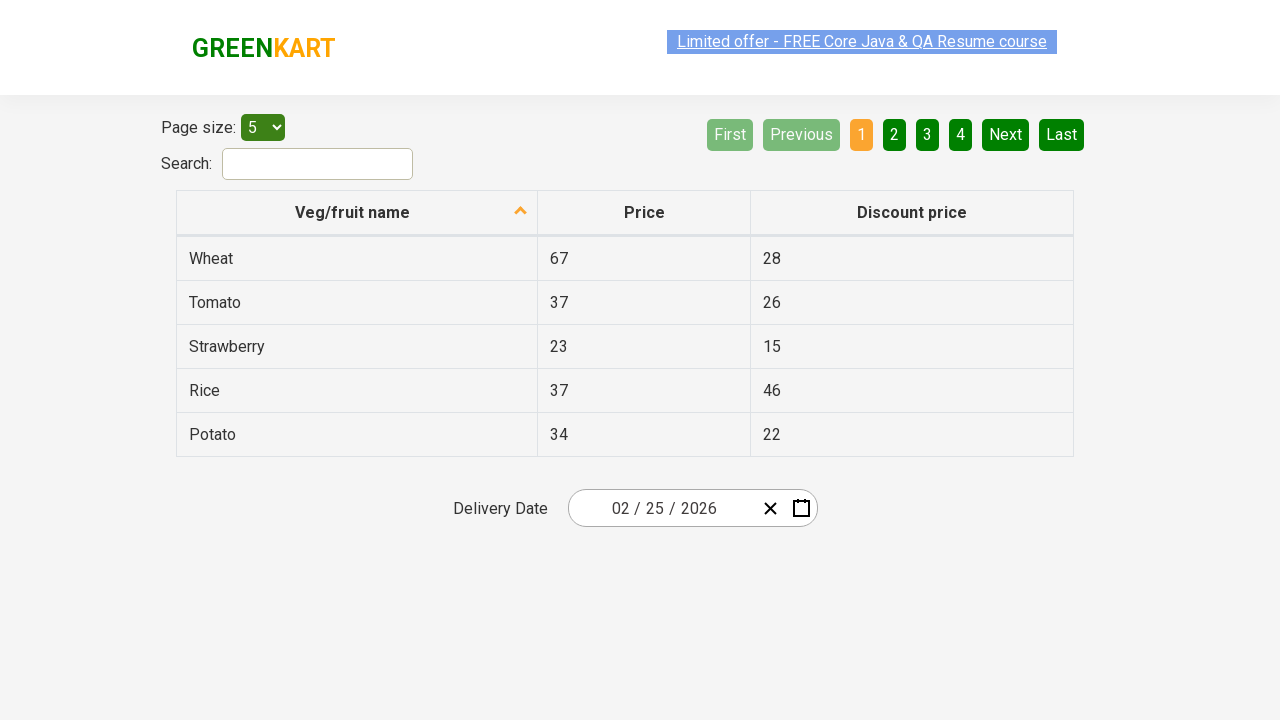

Filled search field with 'Rice' on #search-field
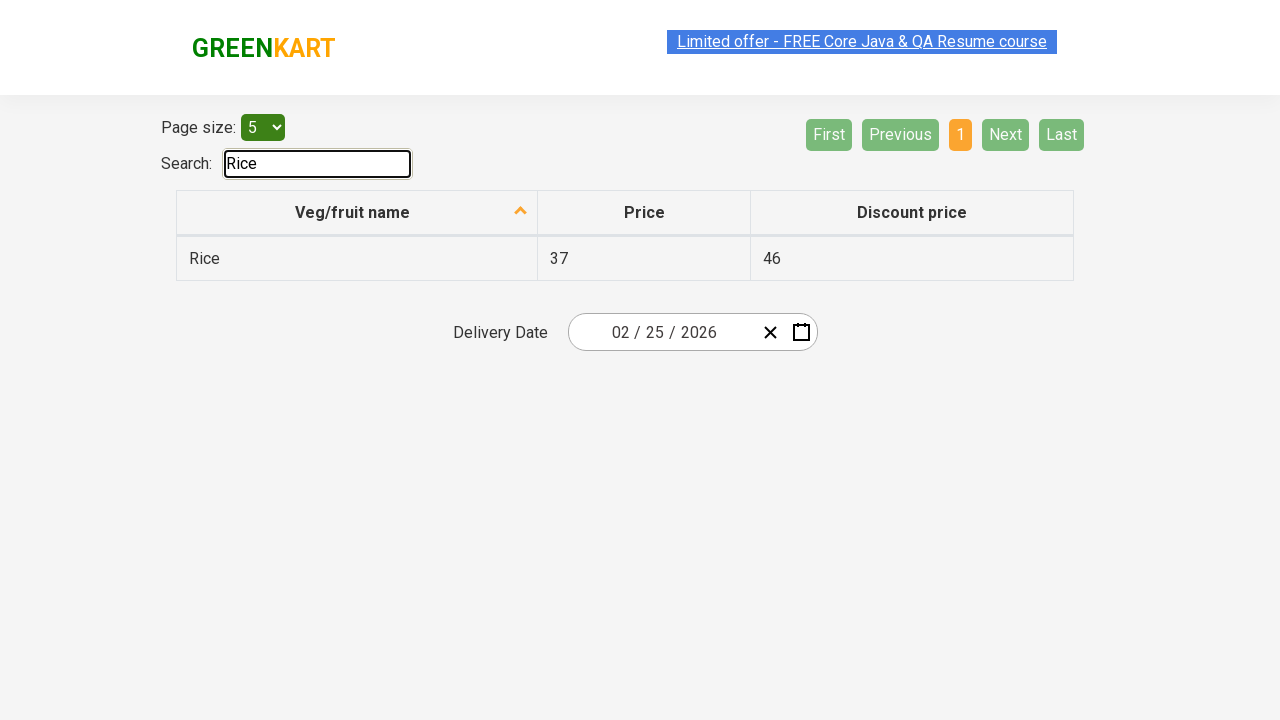

Waited 1000ms for table filter to apply
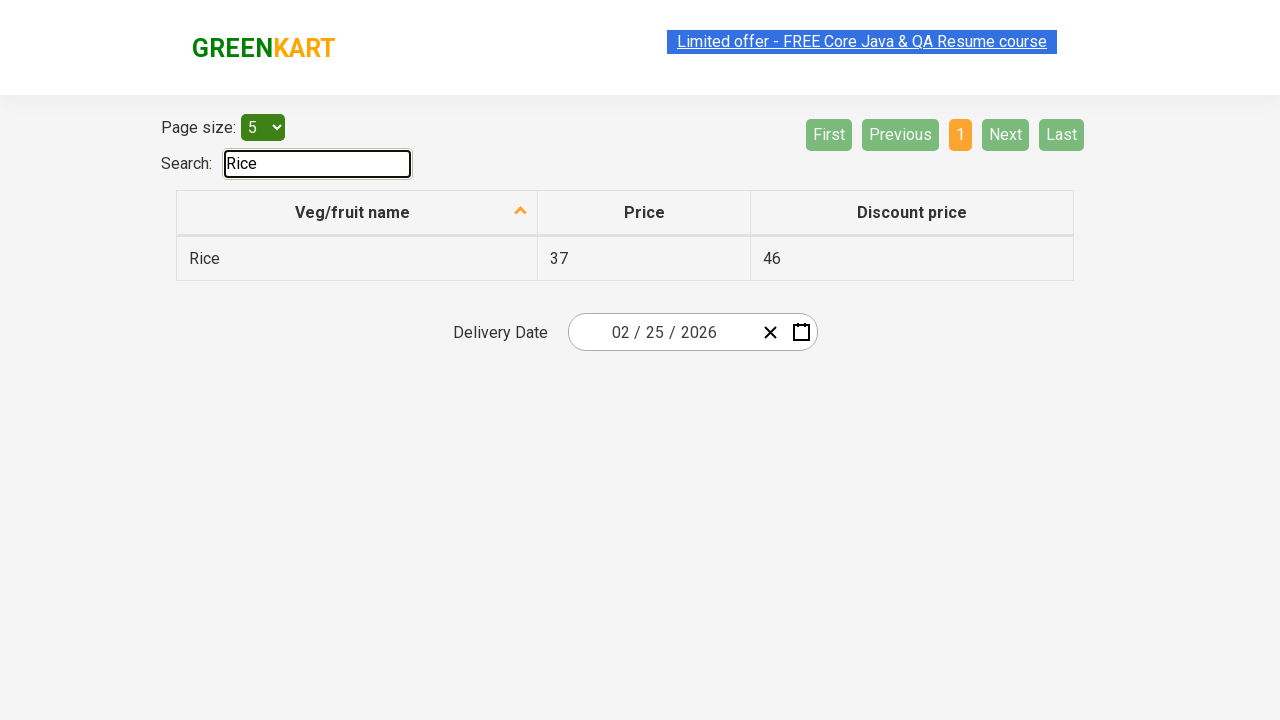

Verified filtered table results are displayed
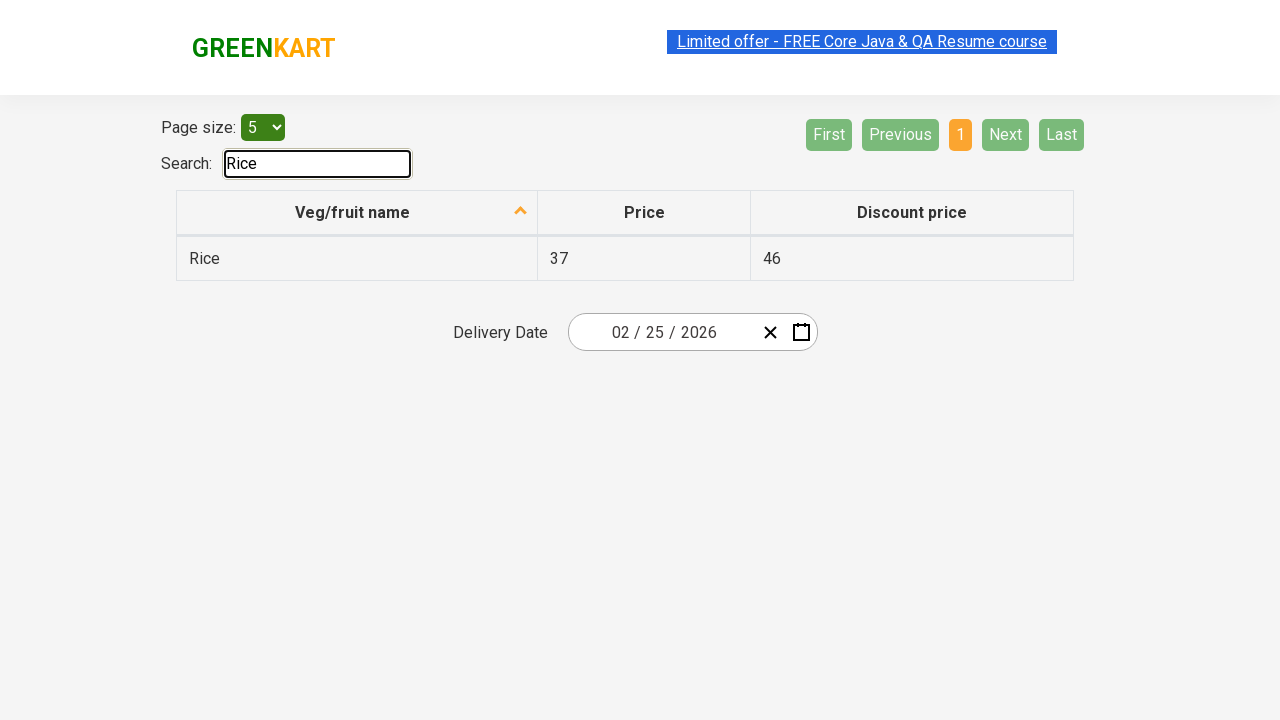

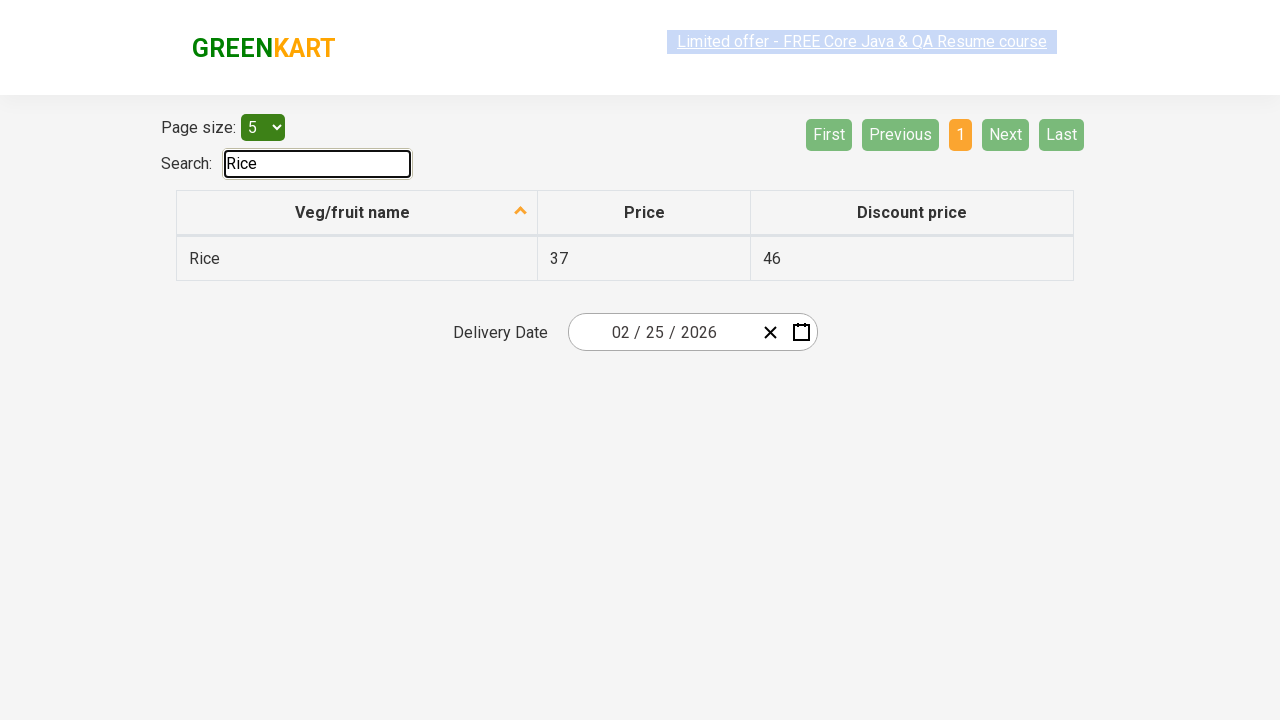